Tests keyboard shortcut actions by pressing Ctrl+K key combination

Starting URL: https://www.selenium.dev/documentation/webdriver/actions_api/keyboard/

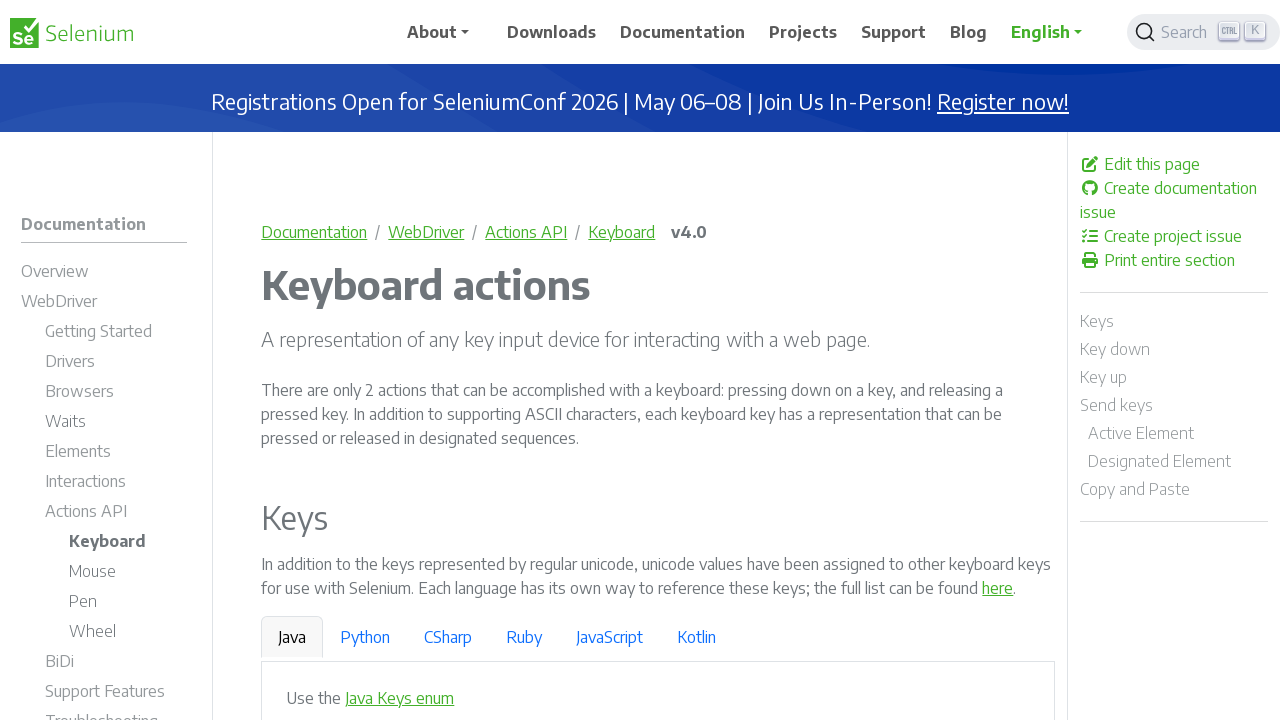

Navigated to Selenium WebDriver keyboard actions documentation page
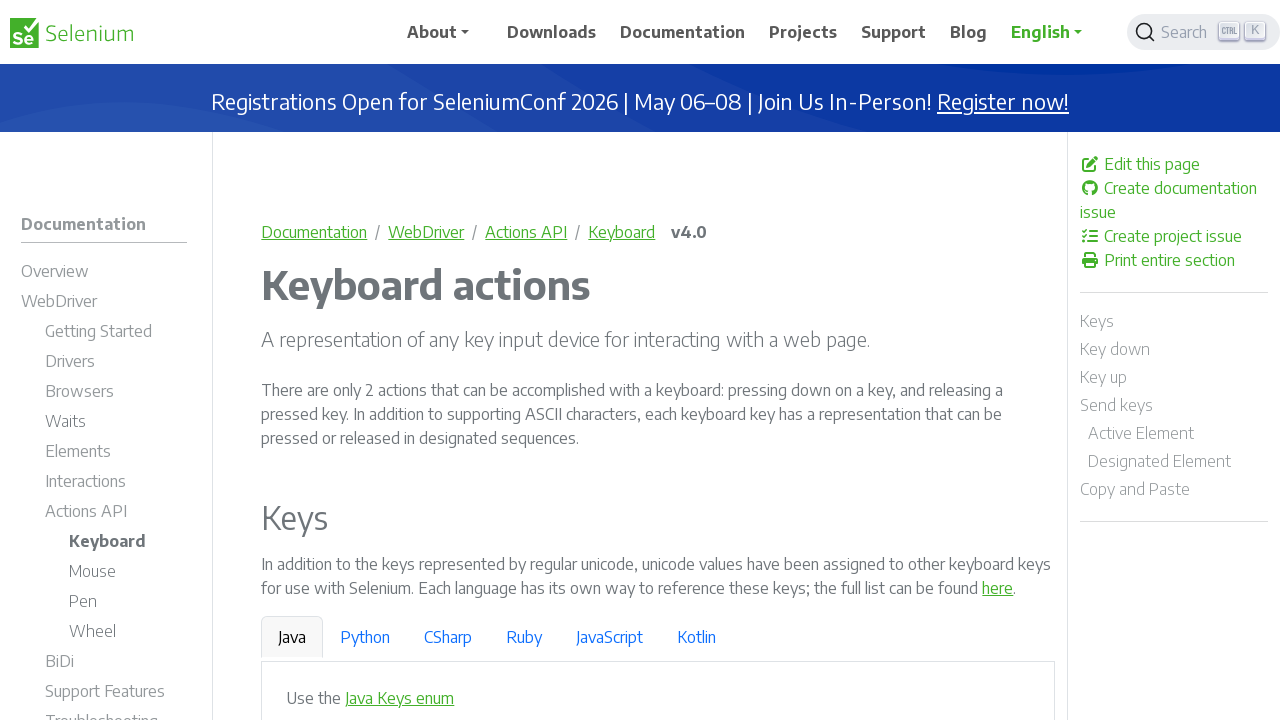

Pressed down Control key
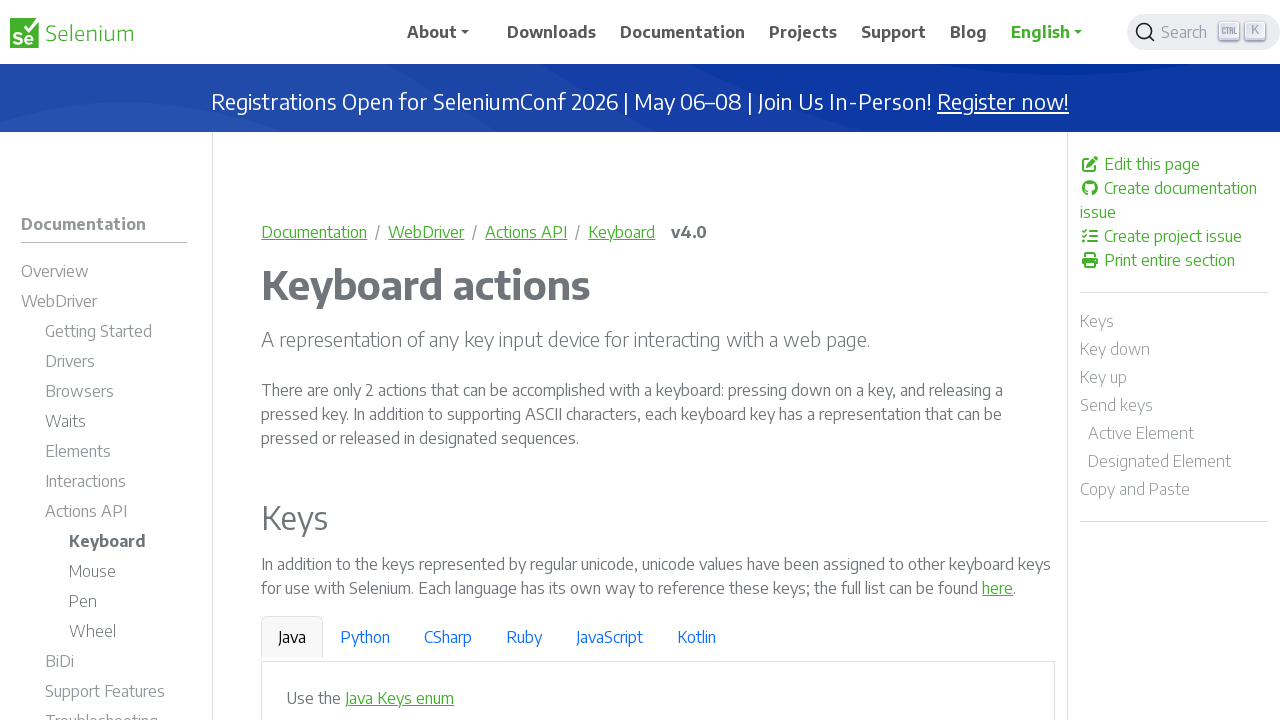

Pressed K key while Control is held
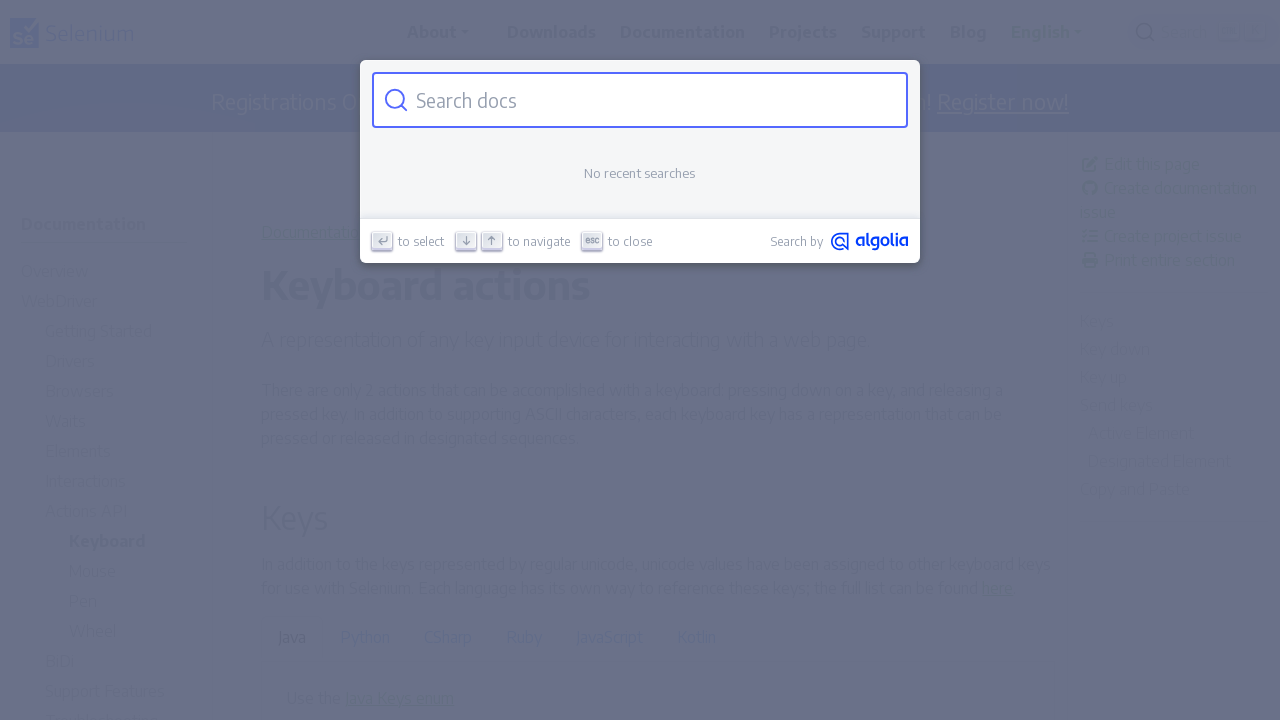

Released Control key, completing Ctrl+K keyboard shortcut
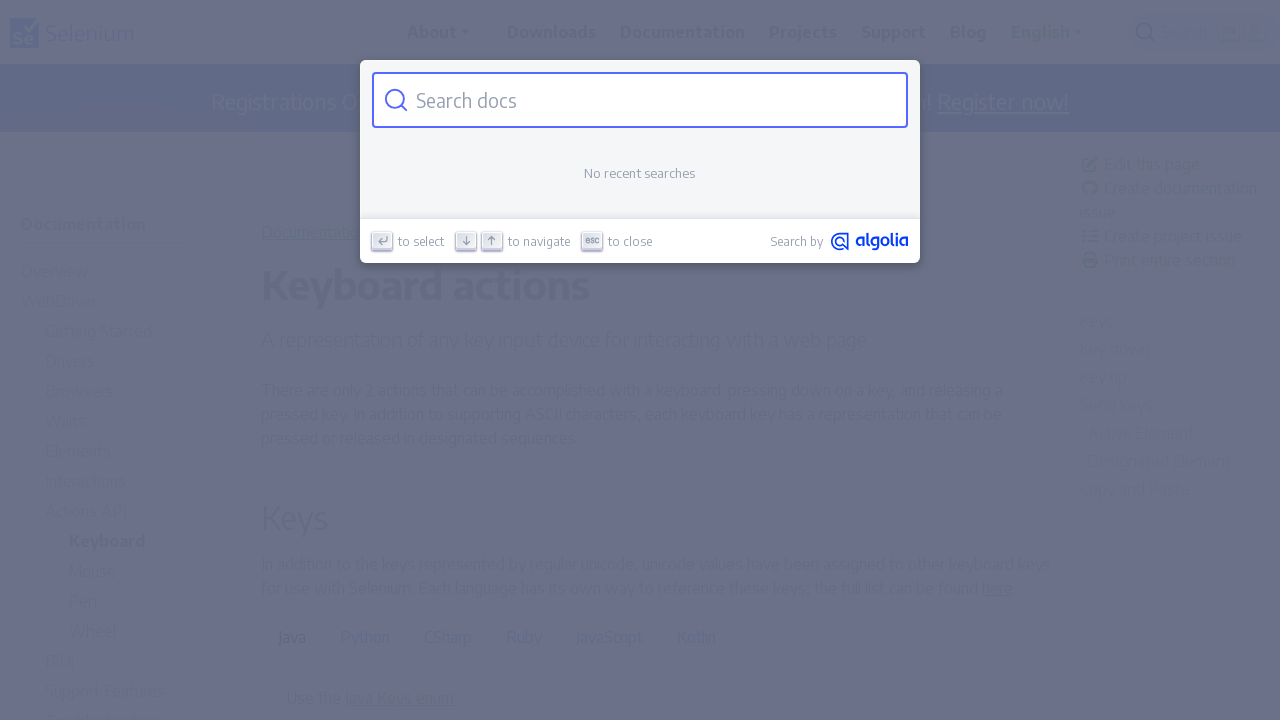

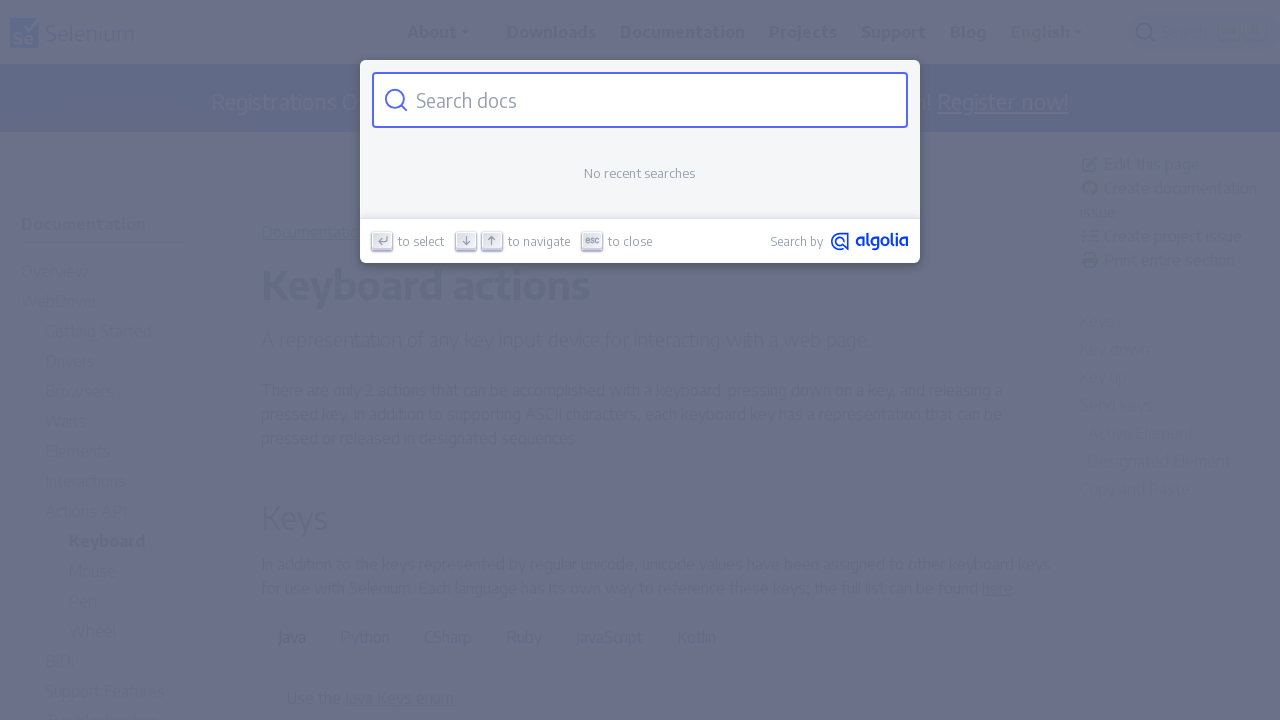